Tests various form interactions including radio buttons, autocomplete suggestions, dropdowns, checkboxes, new tab handling, alert dialogs, and web table reading on a practice automation page.

Starting URL: https://rahulshettyacademy.com/AutomationPractice/

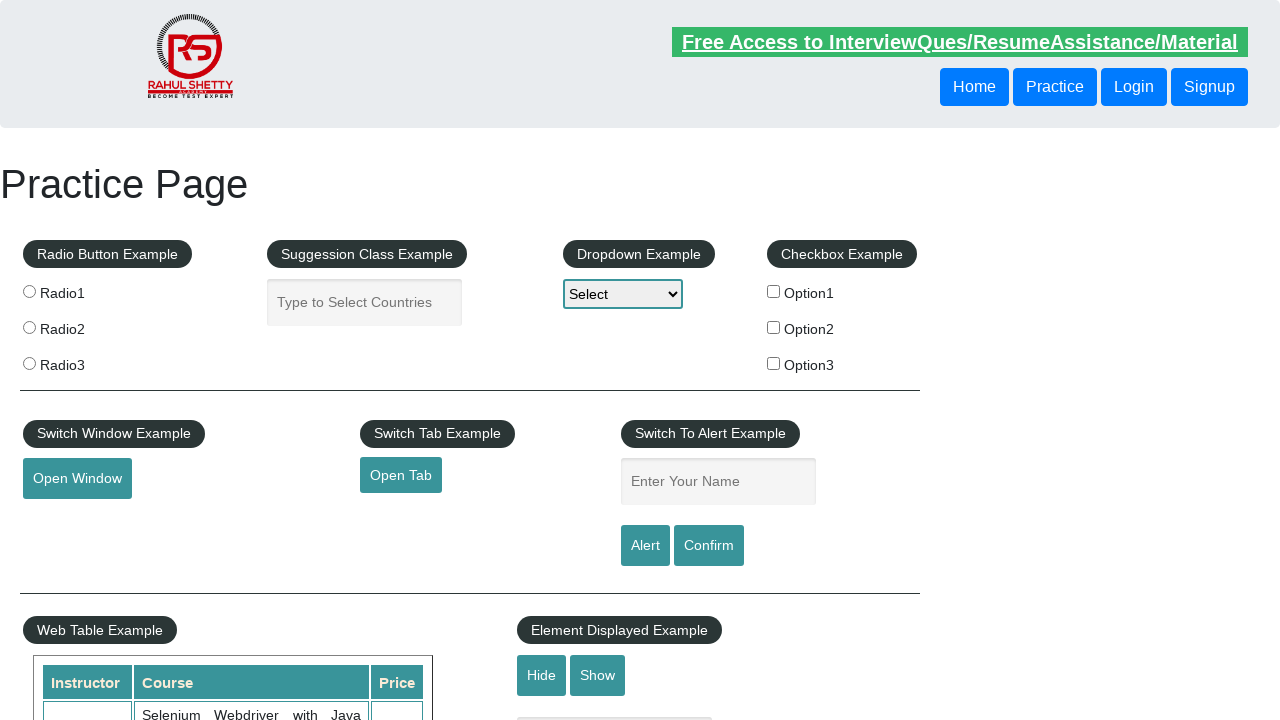

Clicked radio button option 2 at (29, 327) on input[value='radio2']
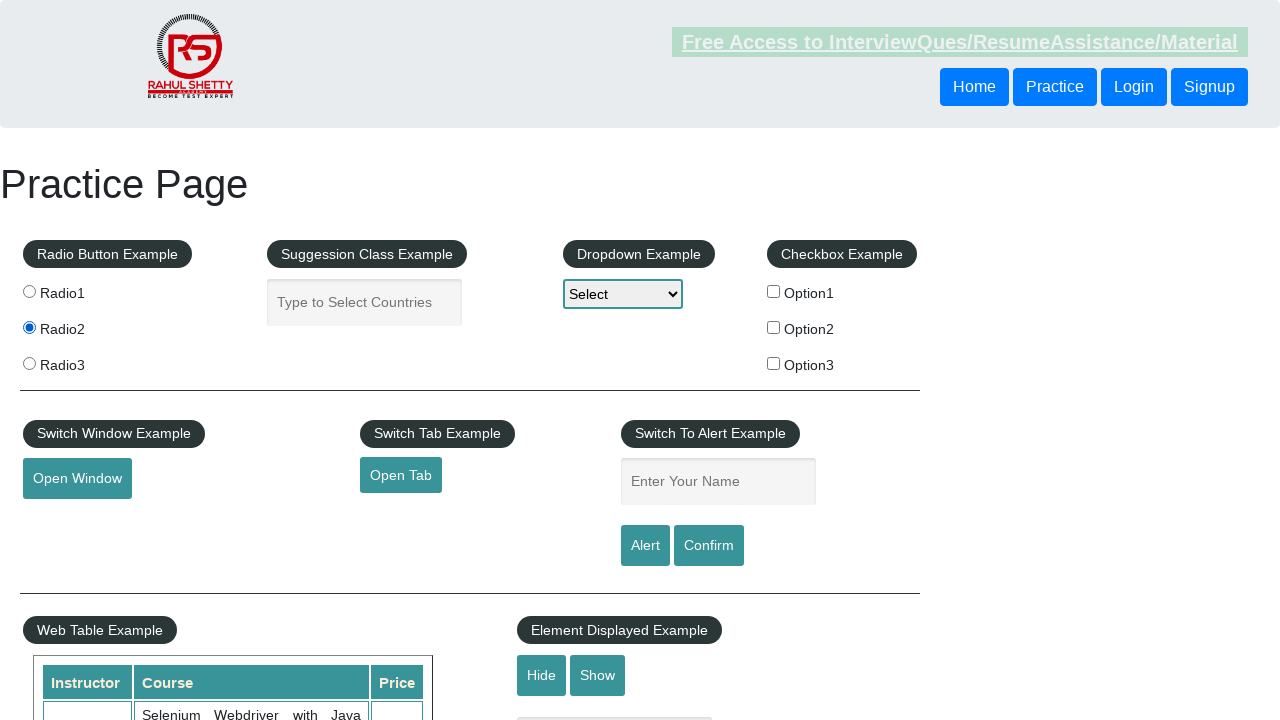

Typed 'ven' in autocomplete field with 500ms delay on #autocomplete
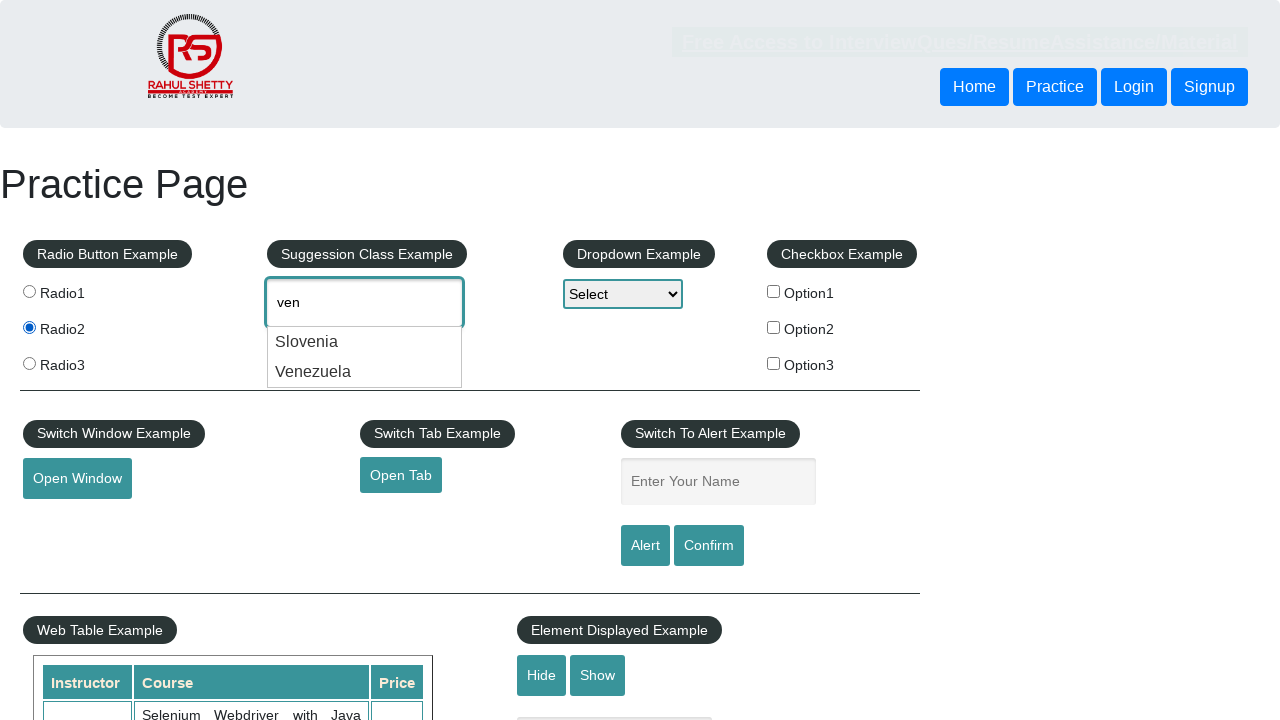

Selected 'Venezuela' from autocomplete suggestions at (365, 372) on text=Venezuela
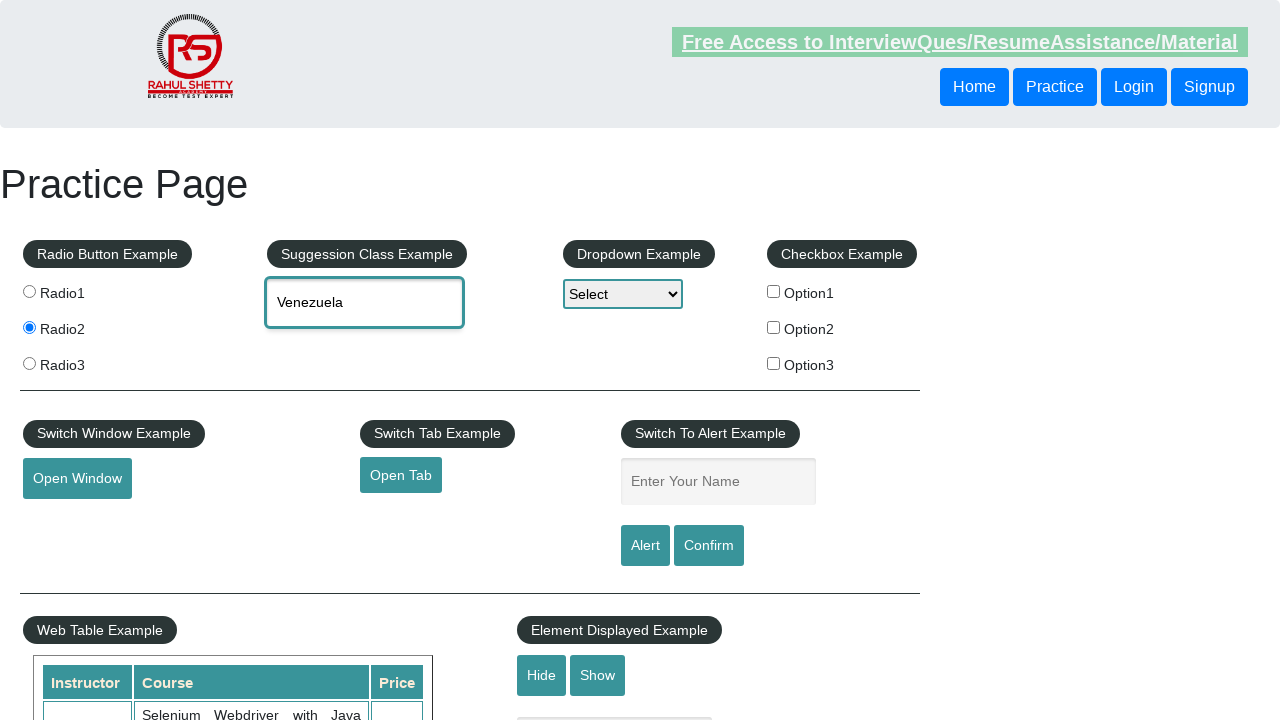

Selected 'option3' from dropdown-class-example on #dropdown-class-example
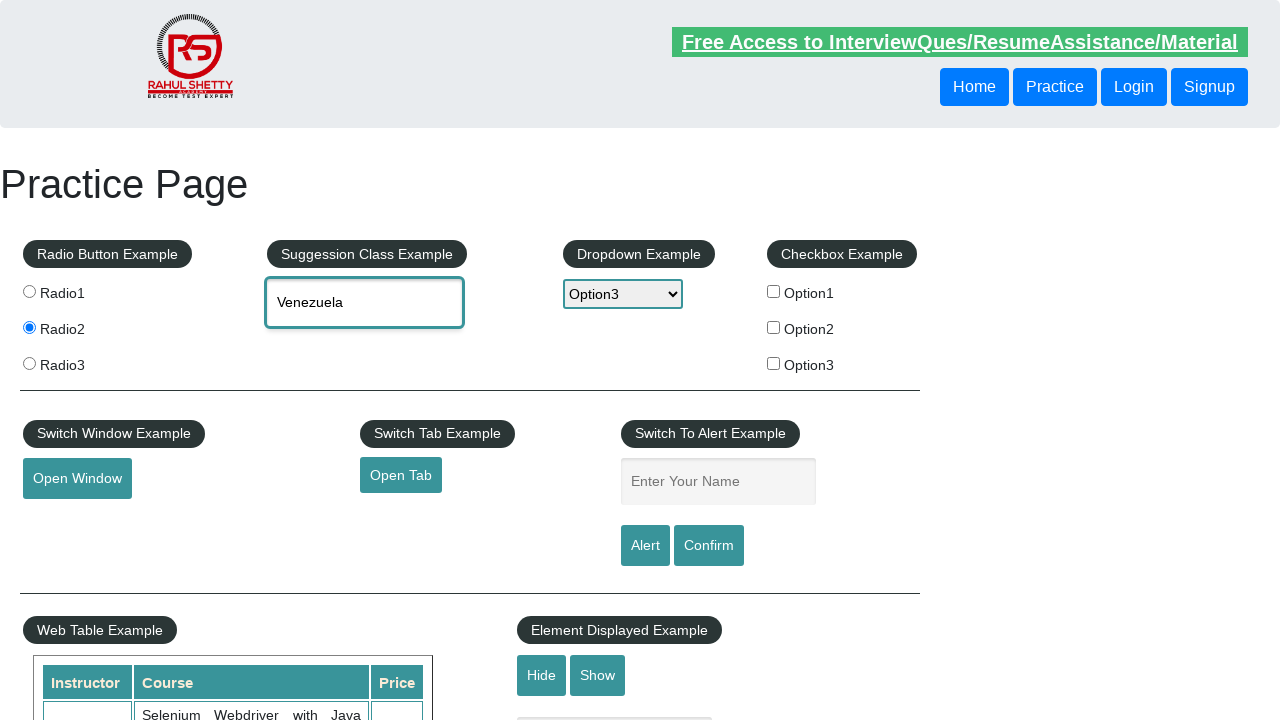

Checked checkbox option 3 at (774, 363) on #checkBoxOption3
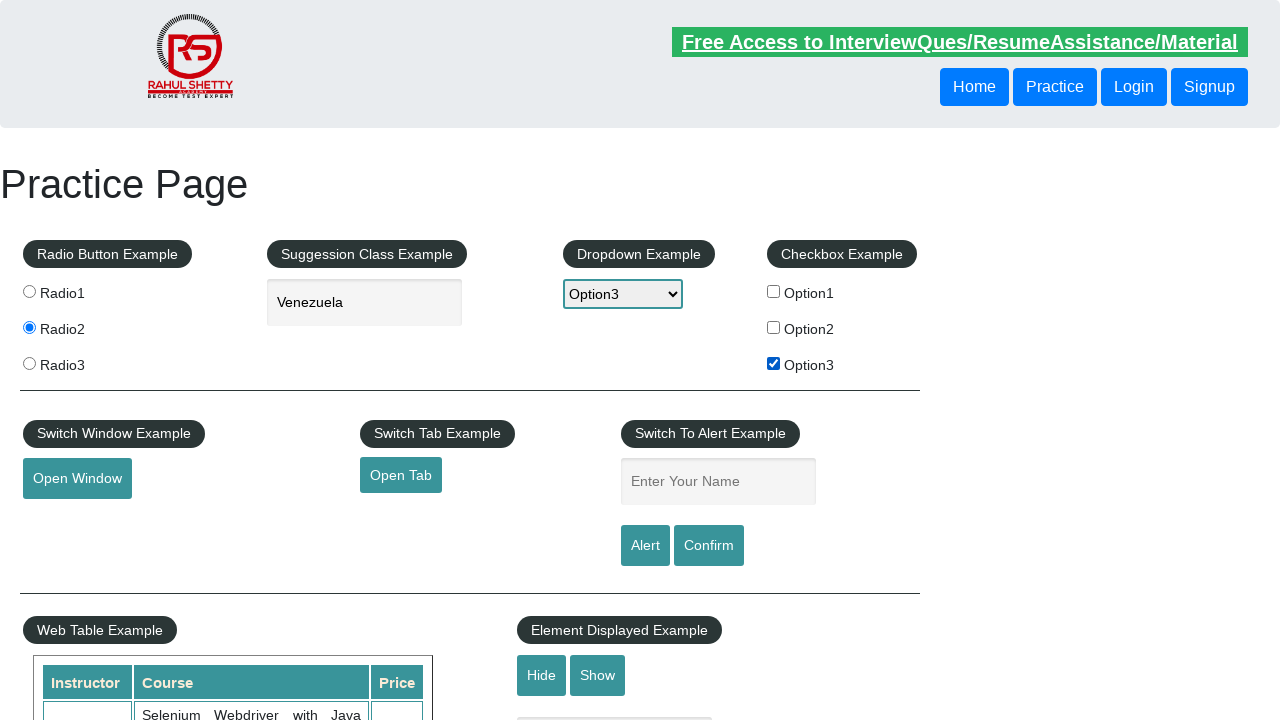

Clicked button to open new tab at (401, 475) on #opentab
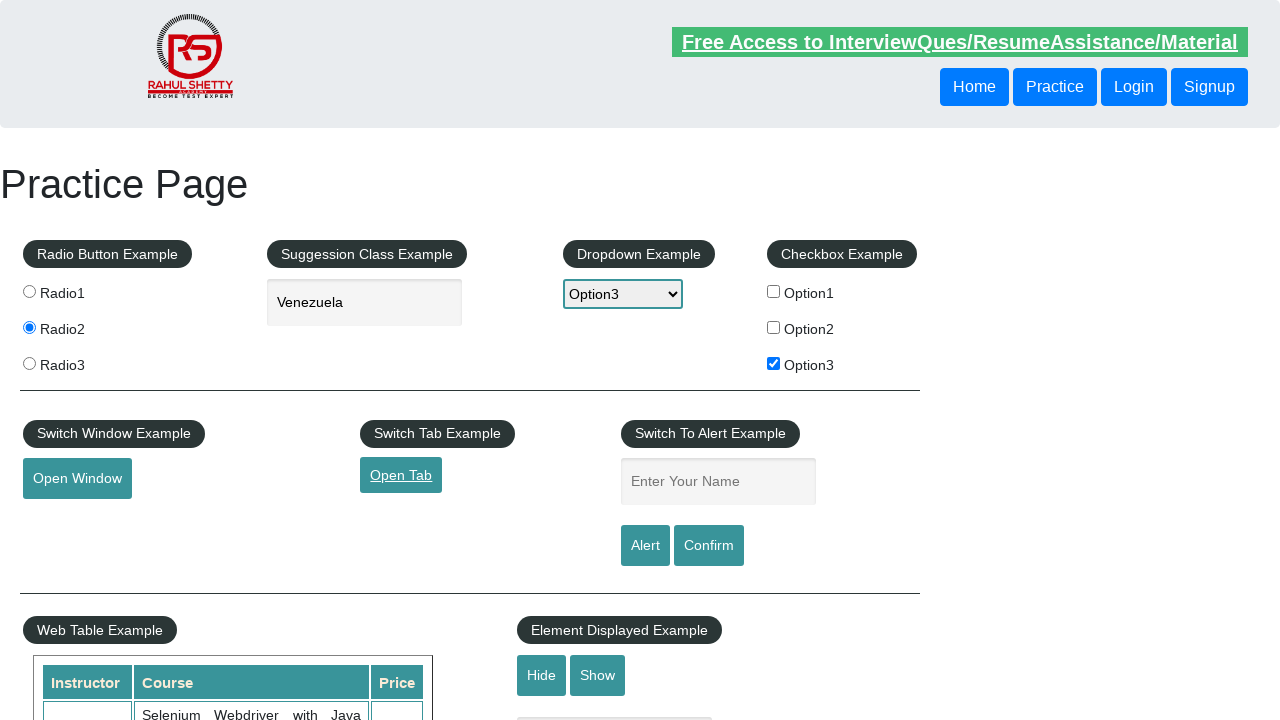

New tab opened and captured
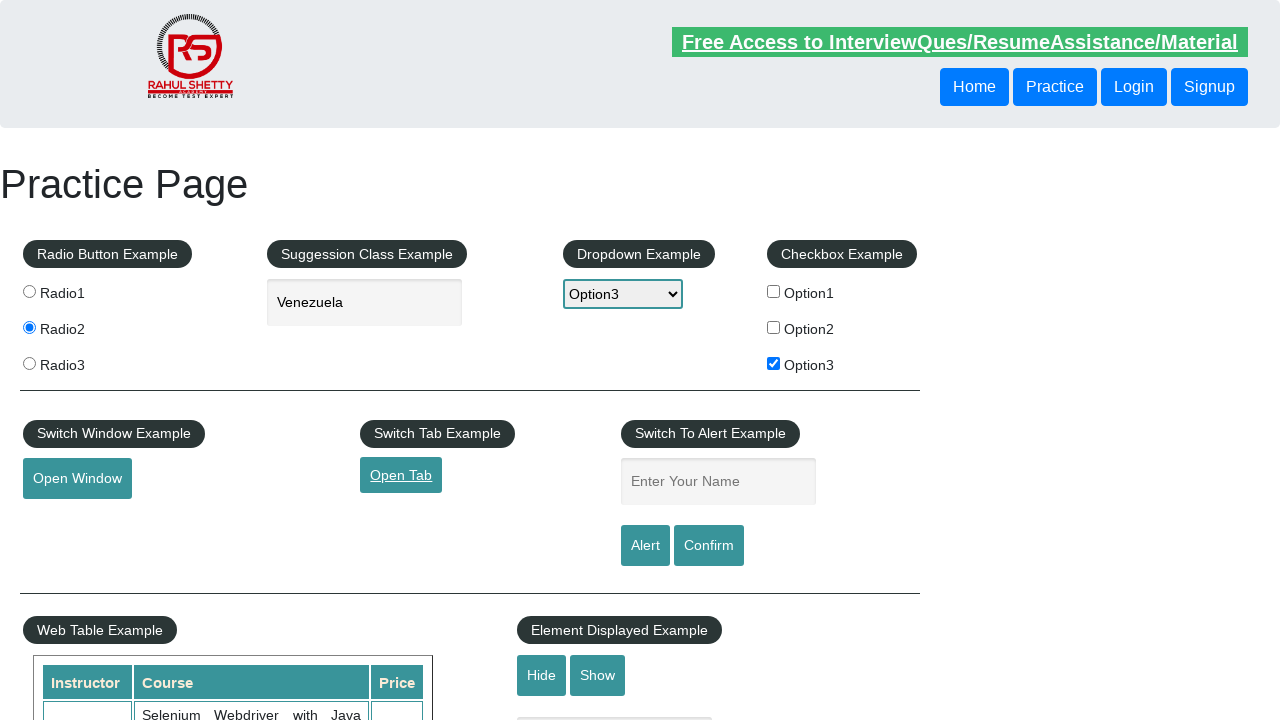

Closed new tab
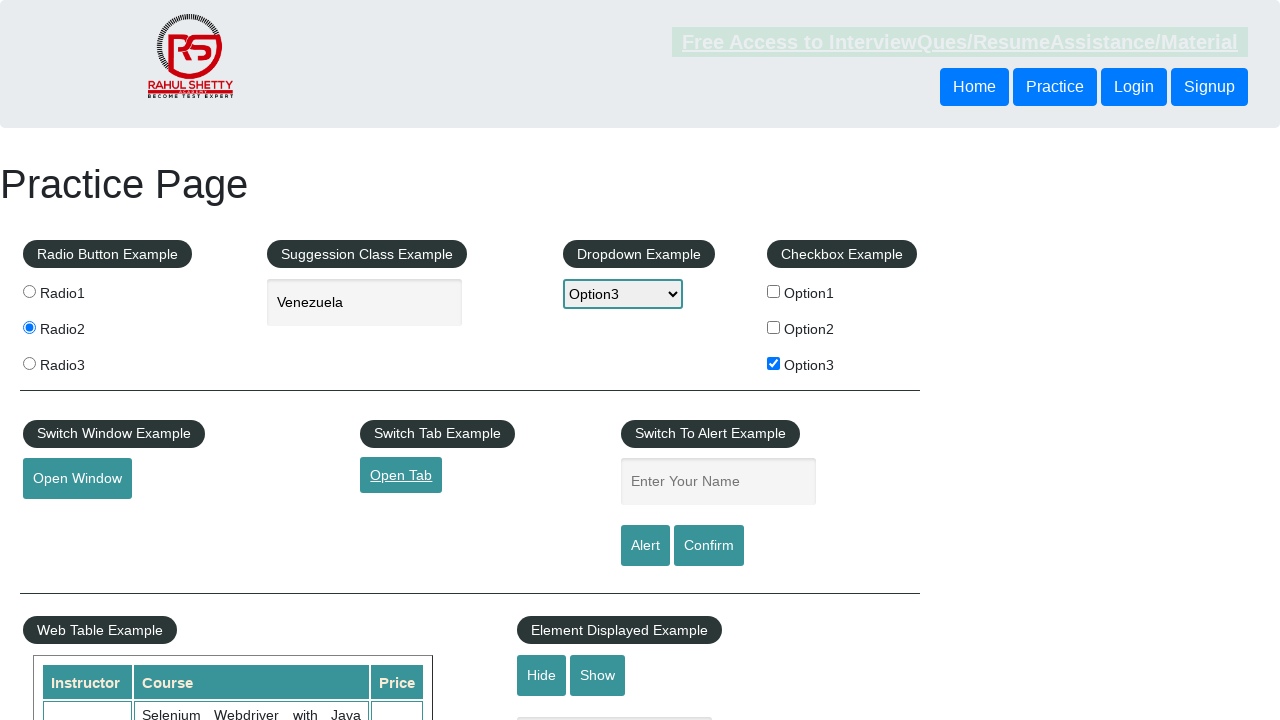

Filled name field with 'Kursat' for alert test on #name
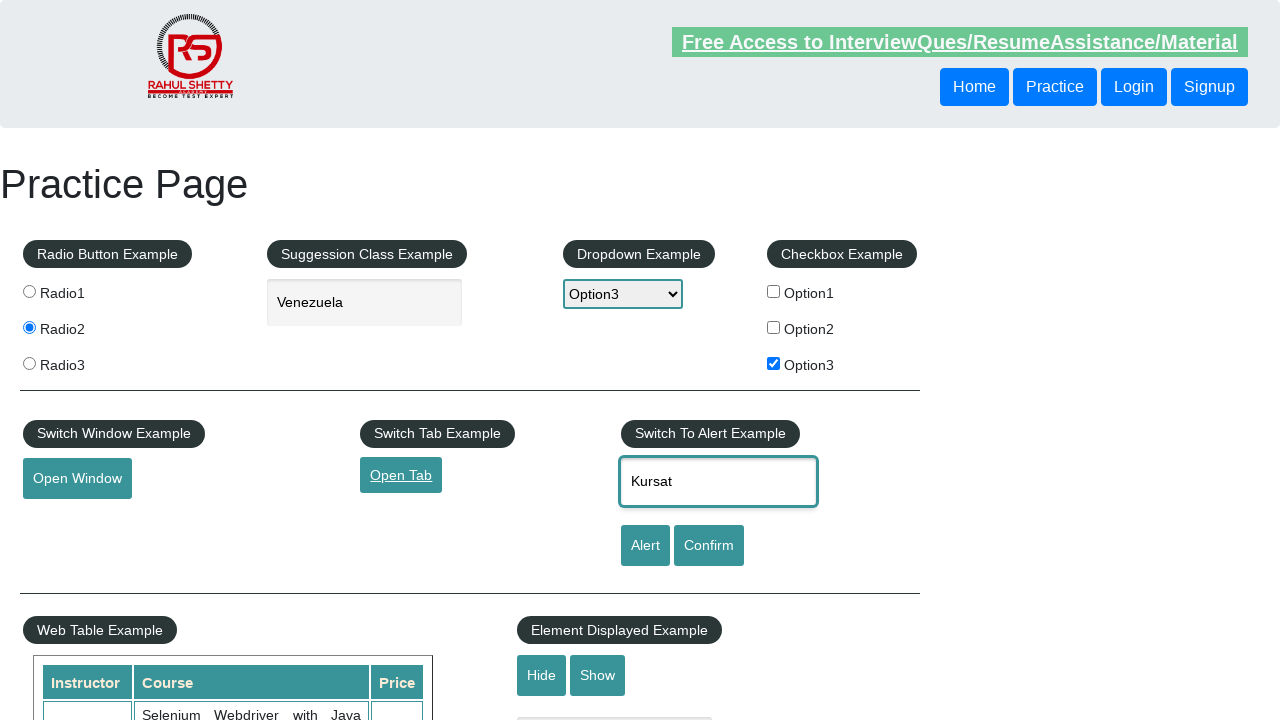

Set up dialog handler to accept alerts
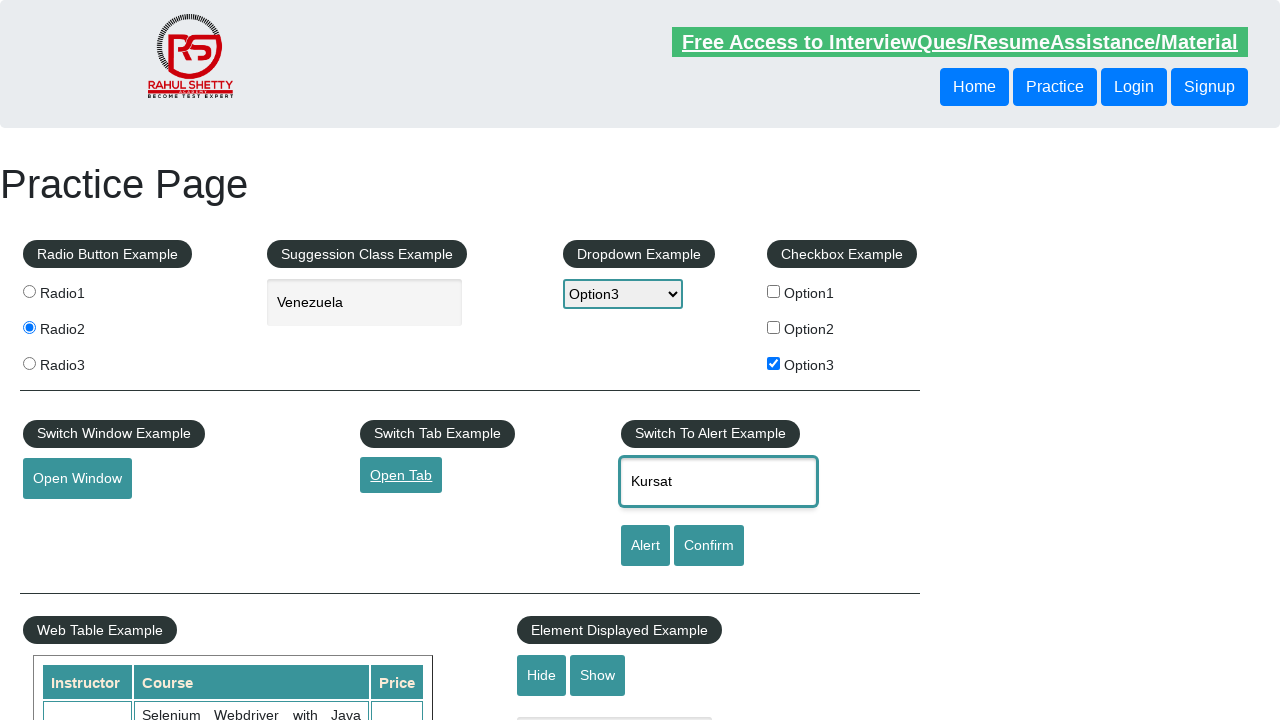

Clicked alert button to trigger alert dialog at (645, 546) on #alertbtn
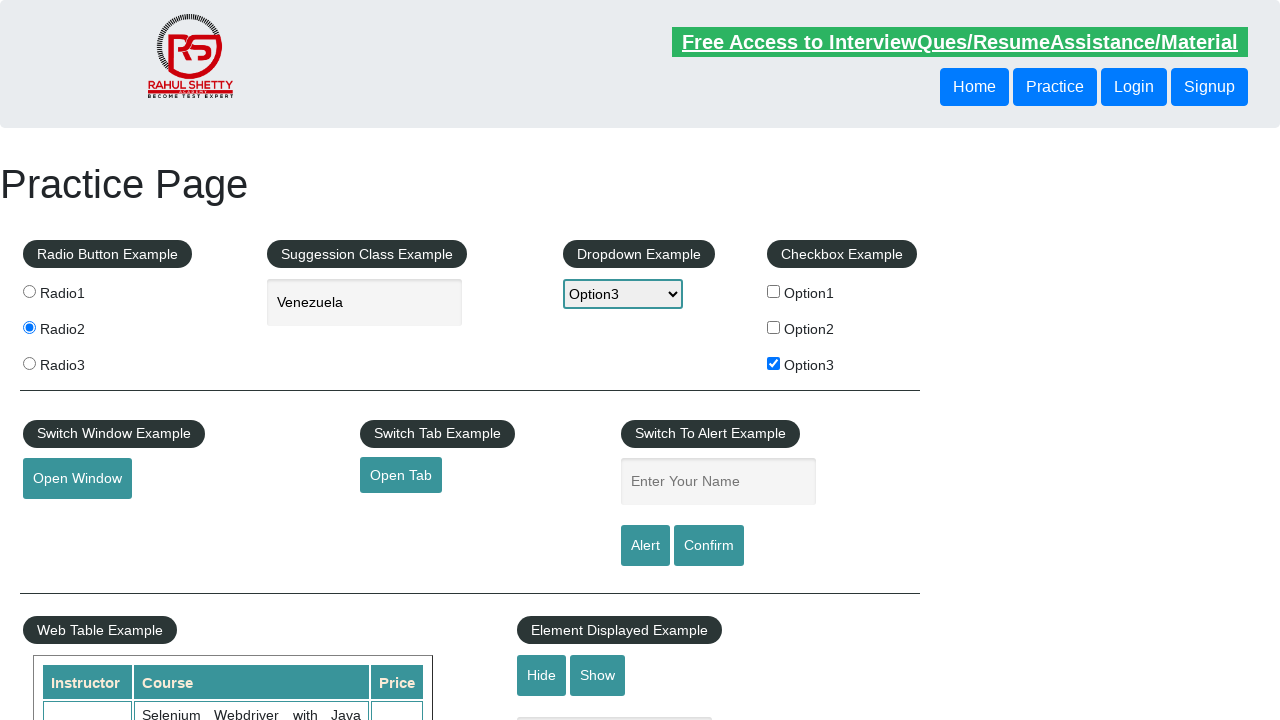

Waited for web table courses to load
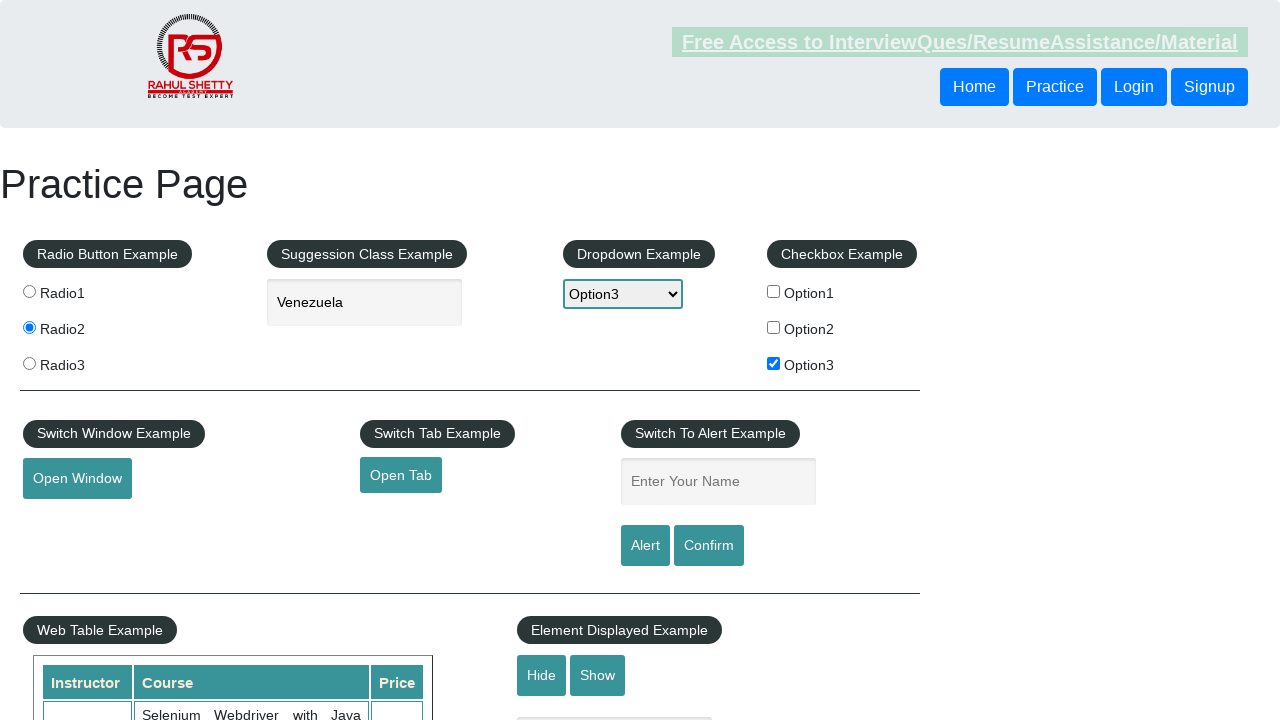

Located all rows in courses web table
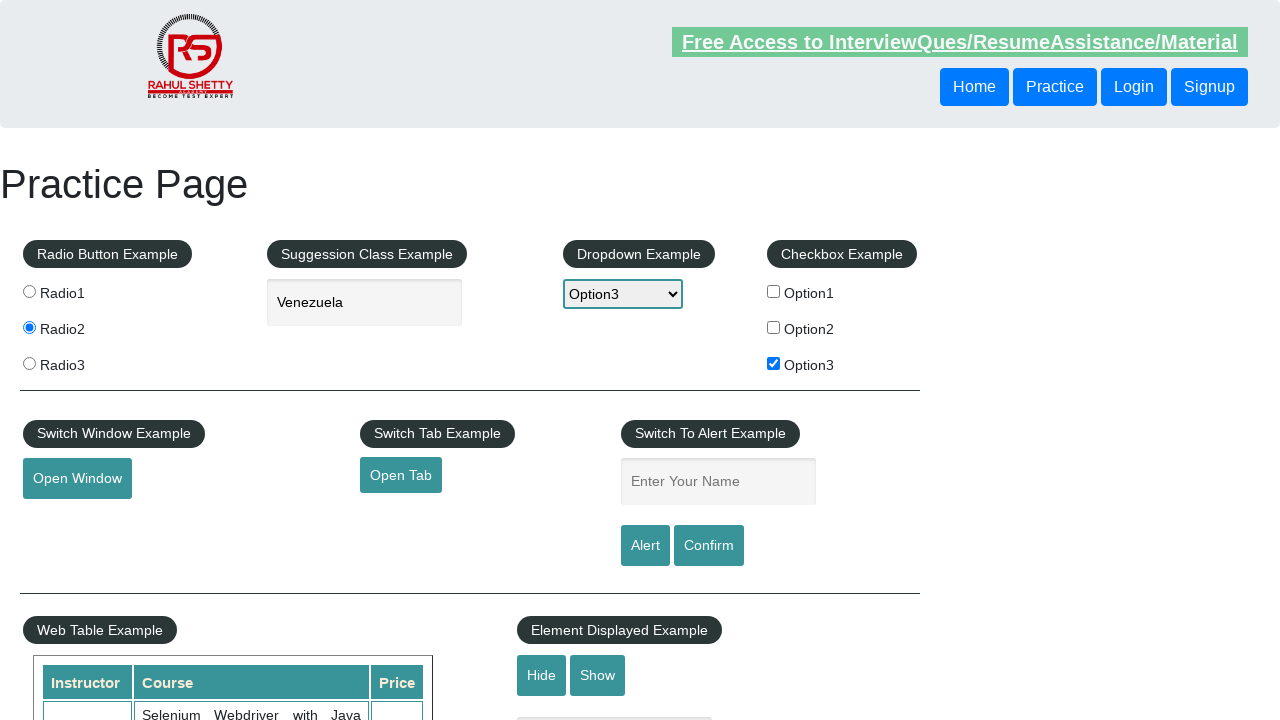

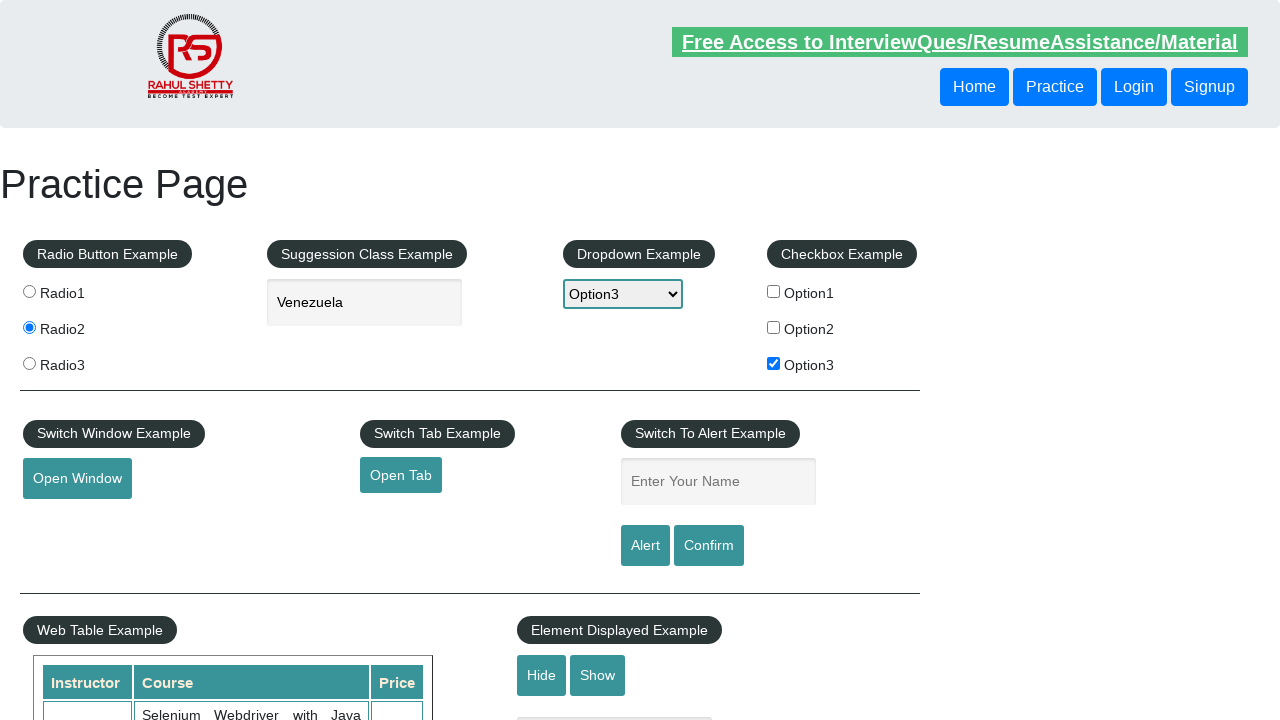